Tests the Brazilian Academy of Letters vocabulary search functionality by entering a word in the search box and clicking the search button to verify if the word exists in the vocabulary.

Starting URL: https://www.academia.org.br/print/nossa-lingua/busca-no-vocabulario

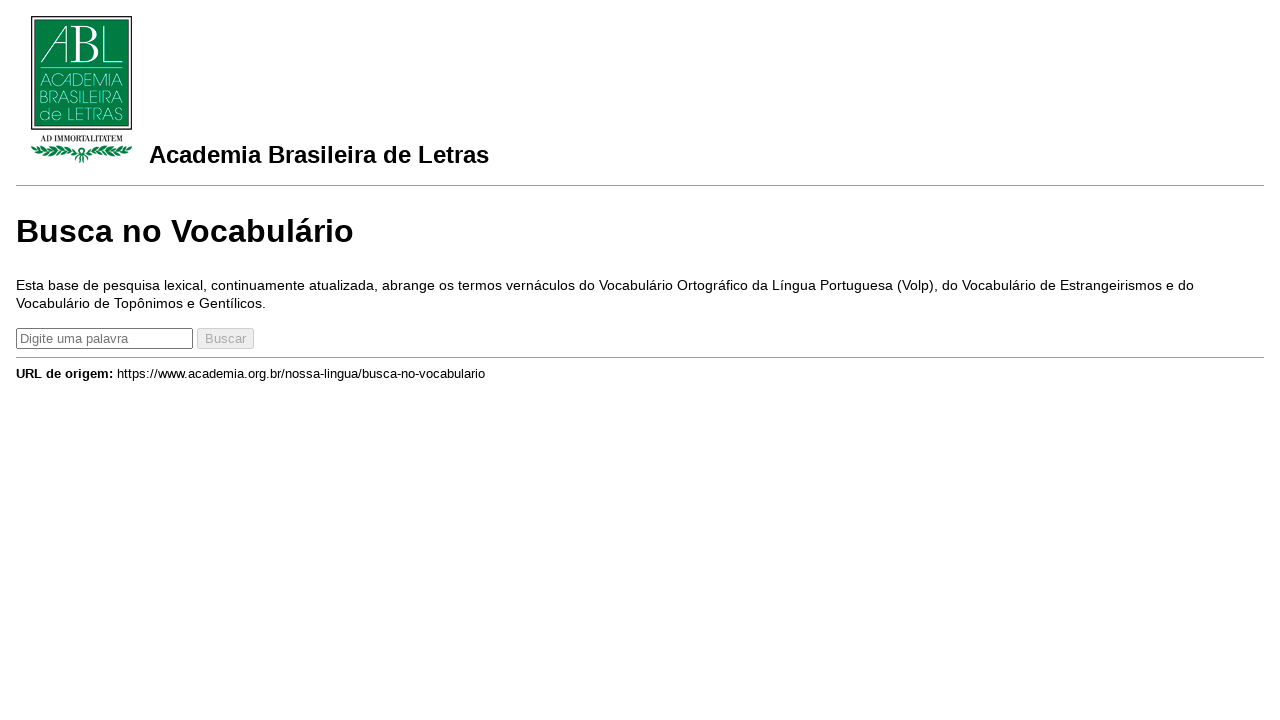

Search box loaded and is available
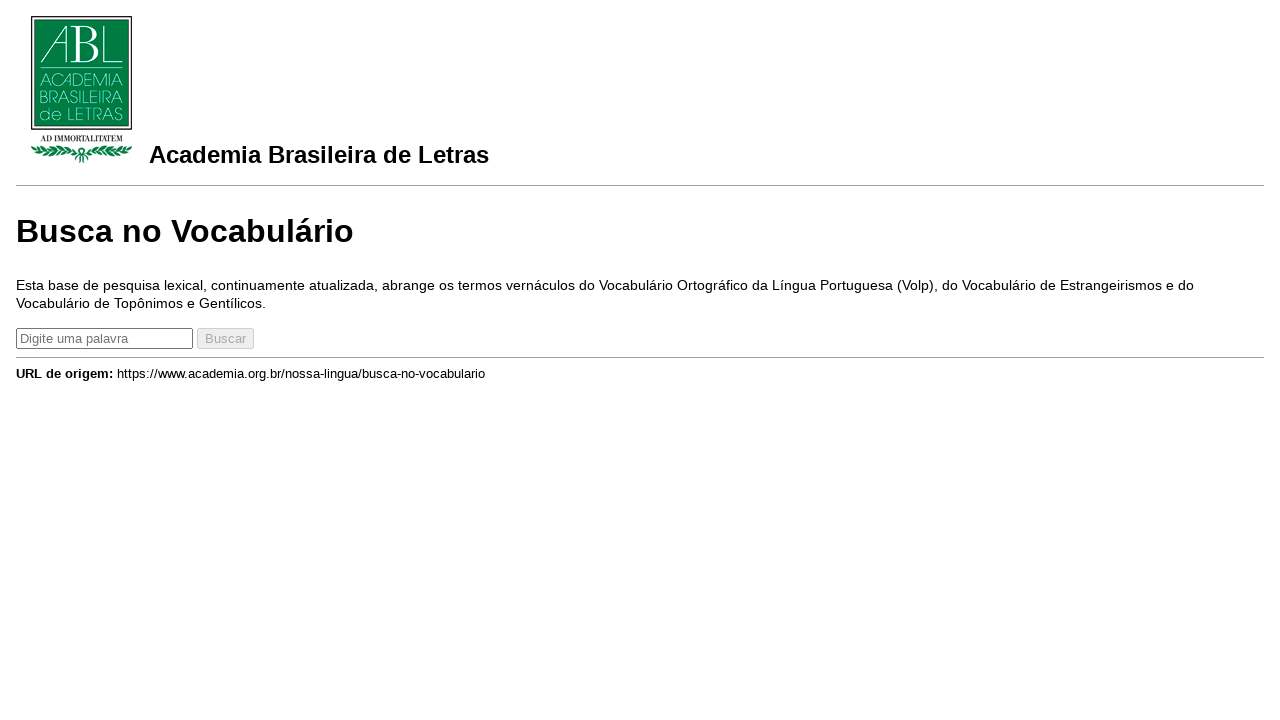

Entered 'linguagem' in the search box on input
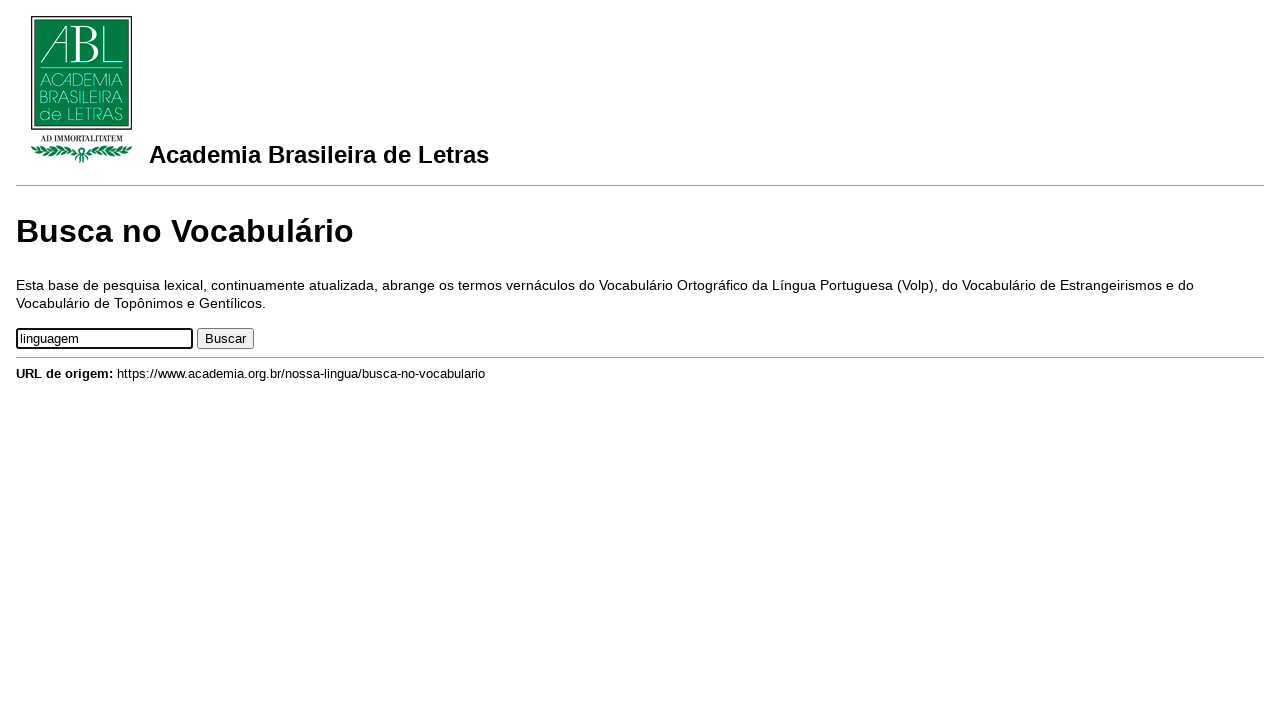

Clicked the search button to query the Brazilian Academy of Letters vocabulary at (226, 339) on button.btn.btn-primary
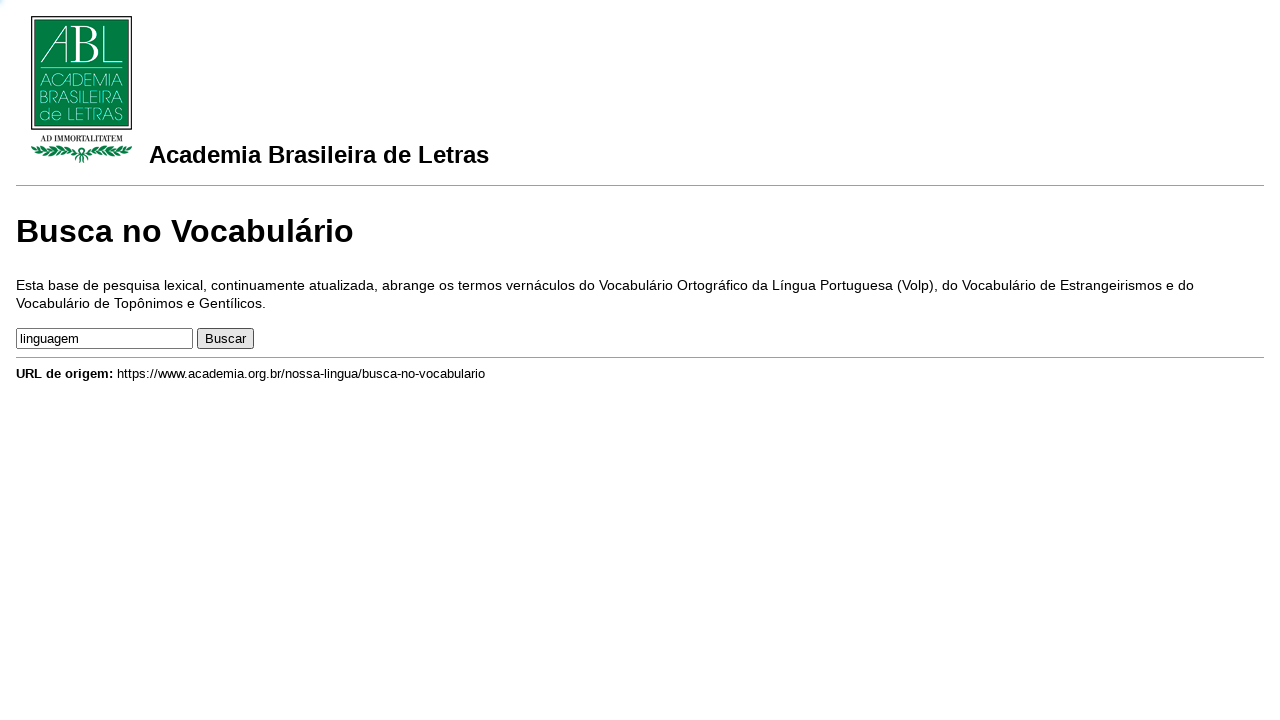

Search results loaded successfully
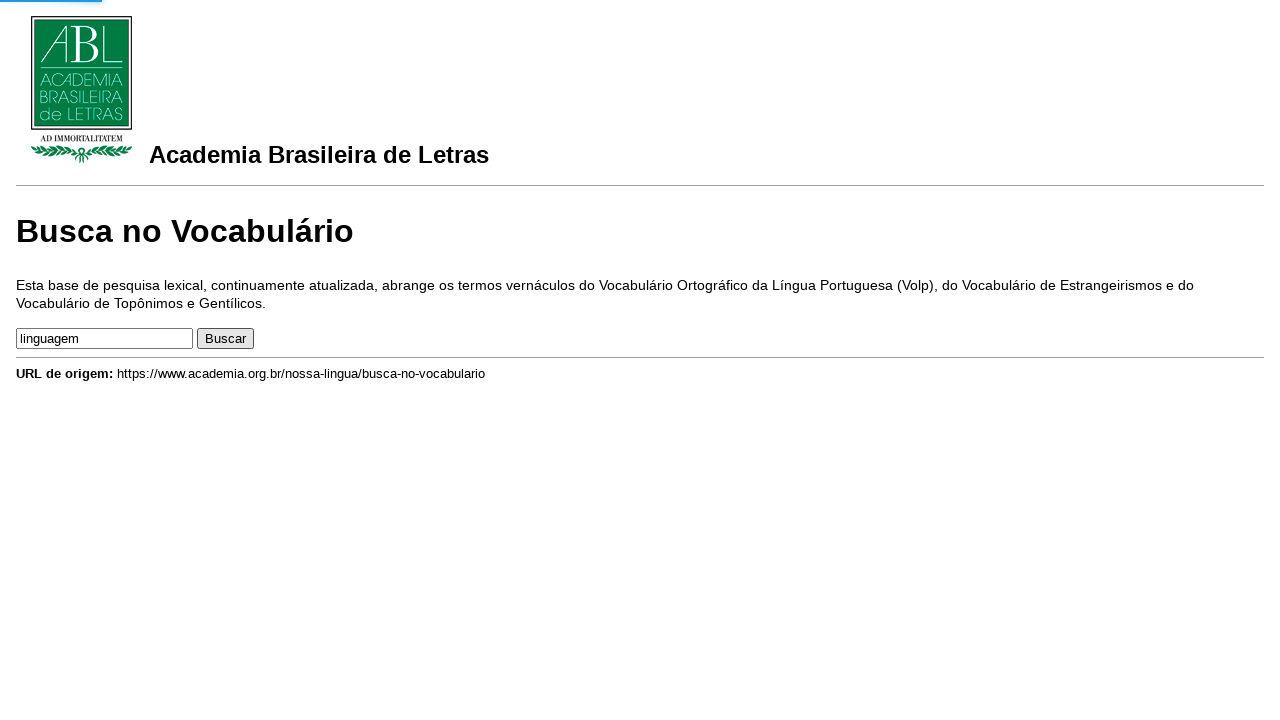

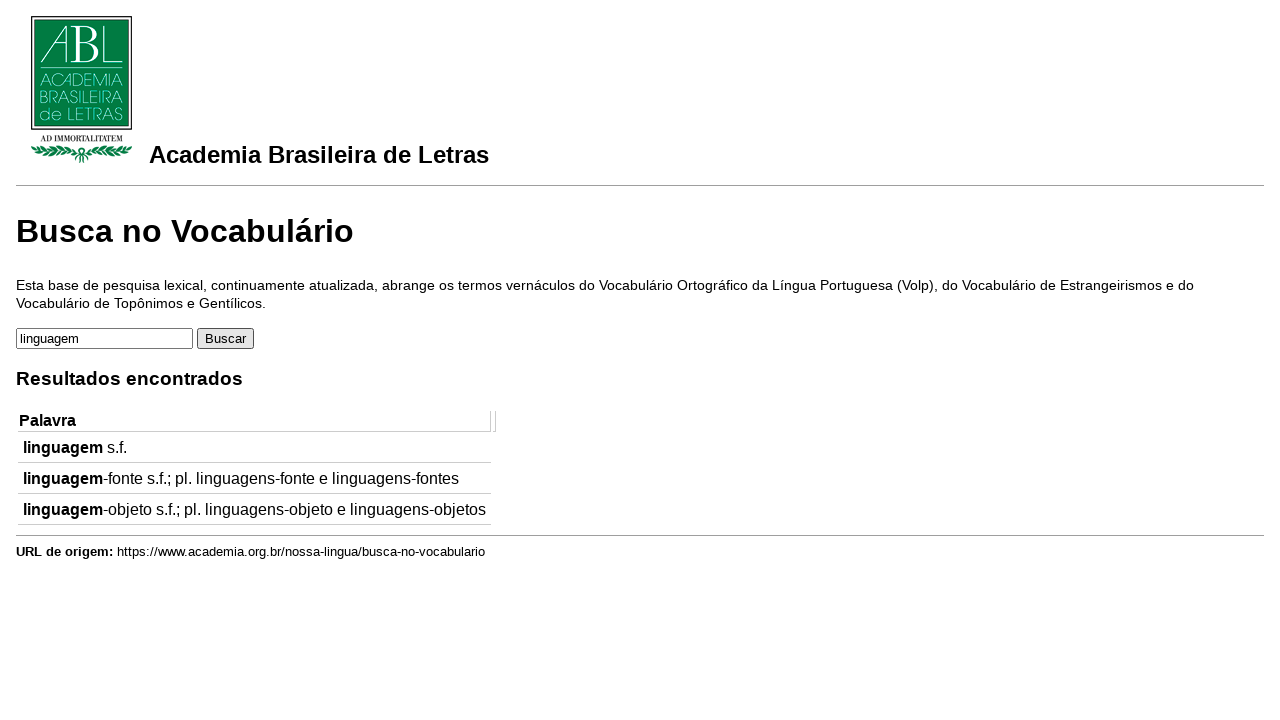